Tests a simple form by filling in first name, last name, city, and country fields, then clicking the submit button.

Starting URL: http://suninjuly.github.io/simple_form_find_task.html

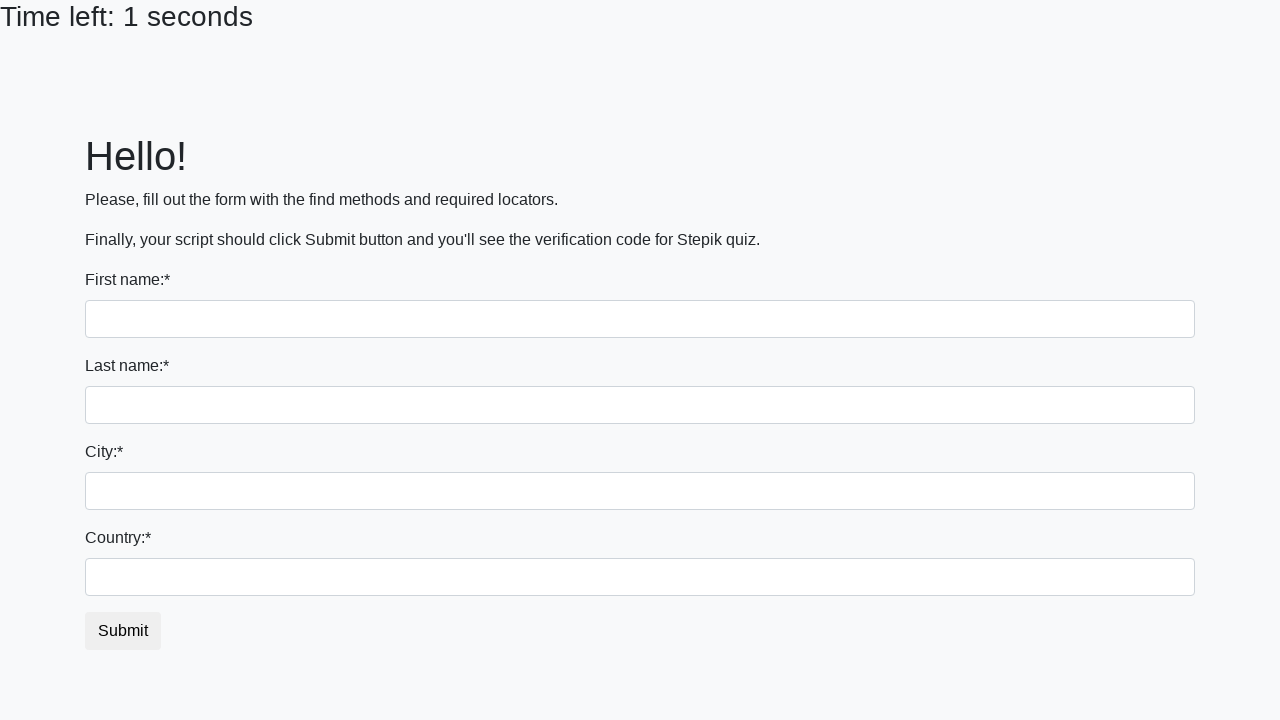

Filled first name field with 'Ivan' on input:first-of-type
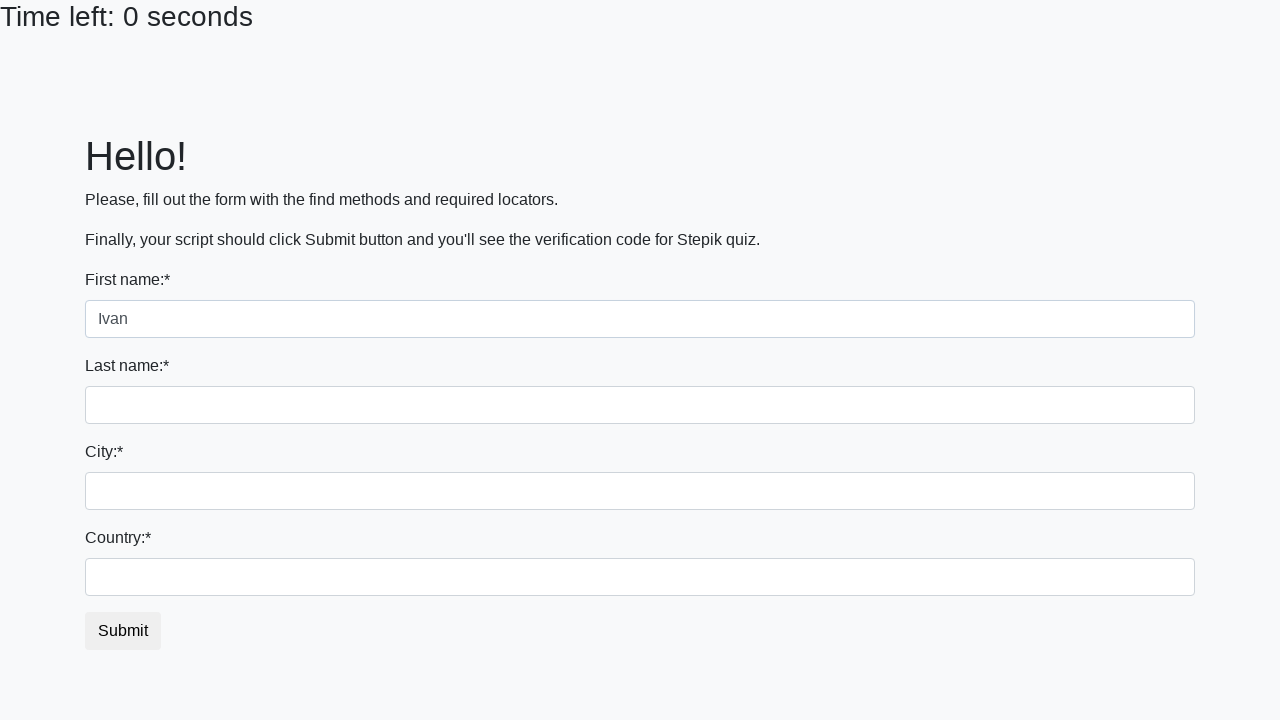

Filled last name field with 'Petrov' on input[name='last_name']
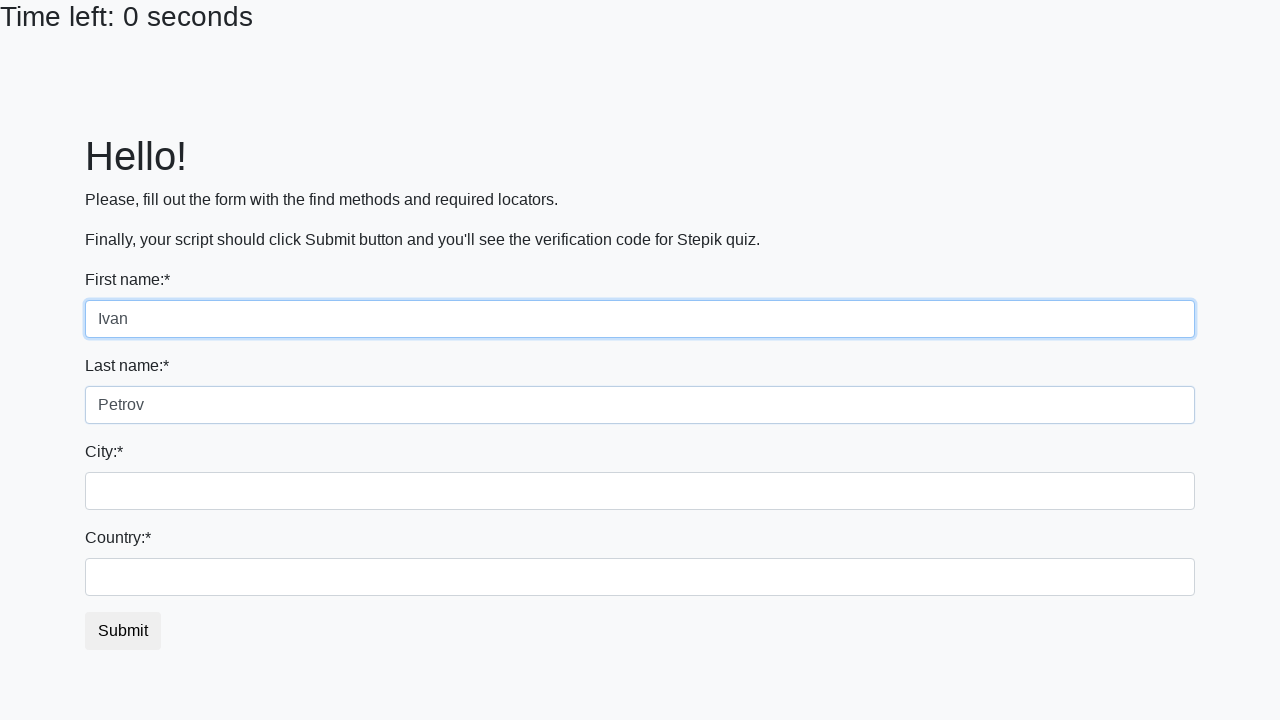

Filled city field with 'Smolensk' on .city
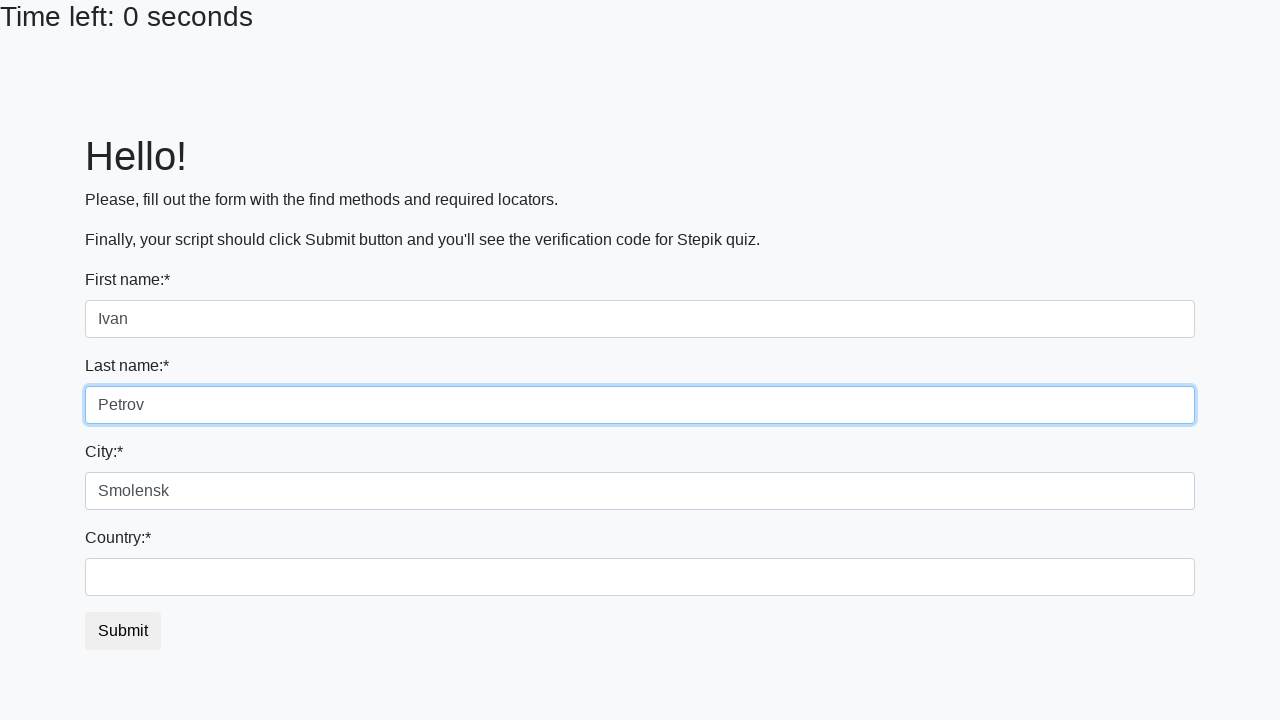

Filled country field with 'Russia' on #country
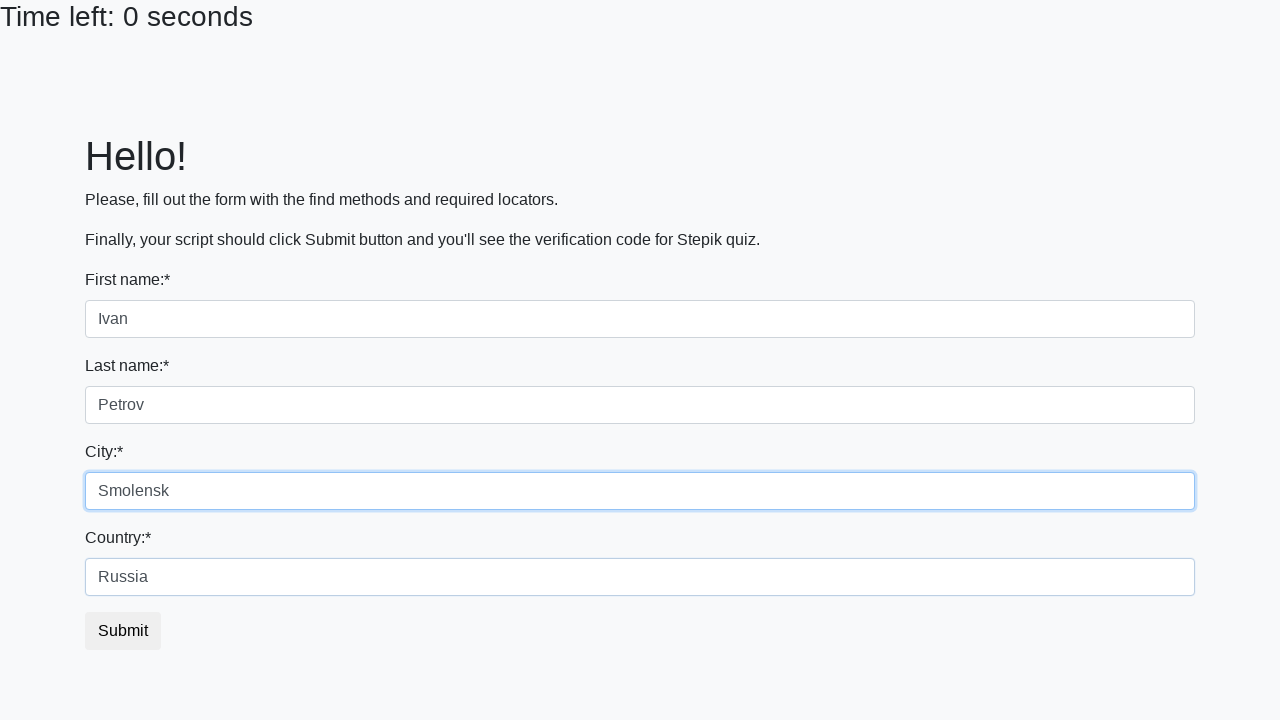

Clicked submit button to submit form at (123, 631) on button
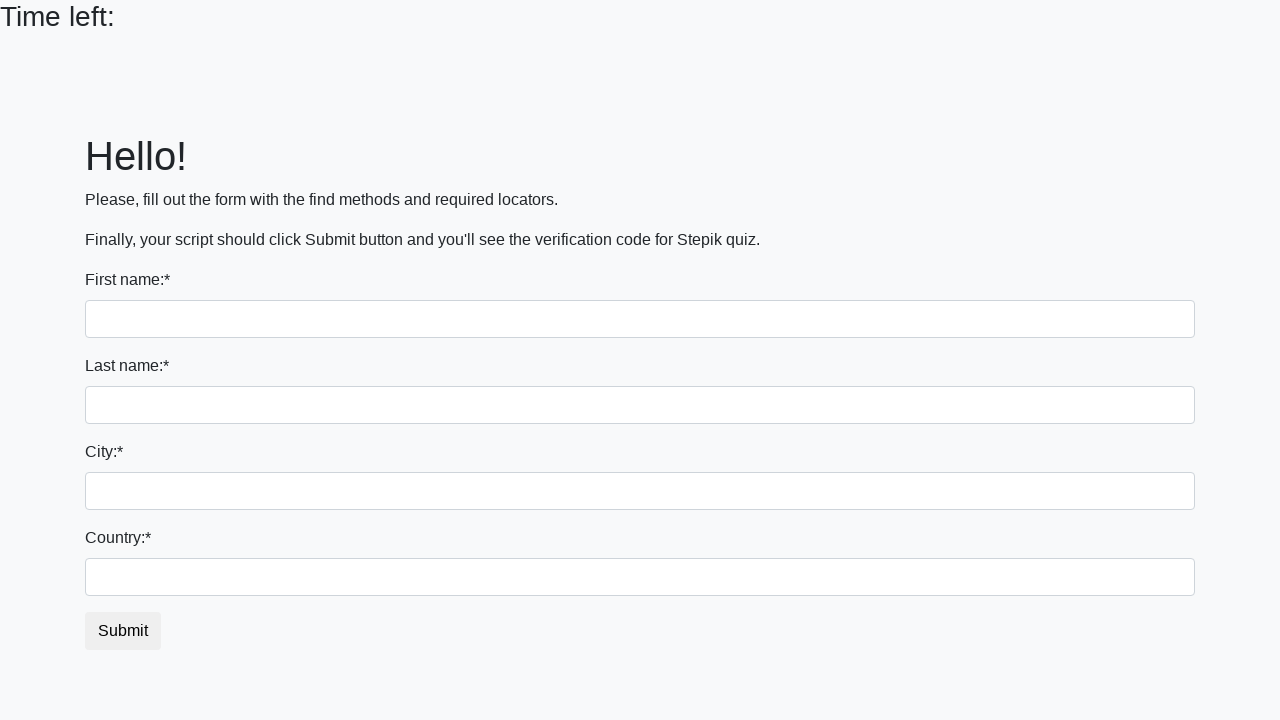

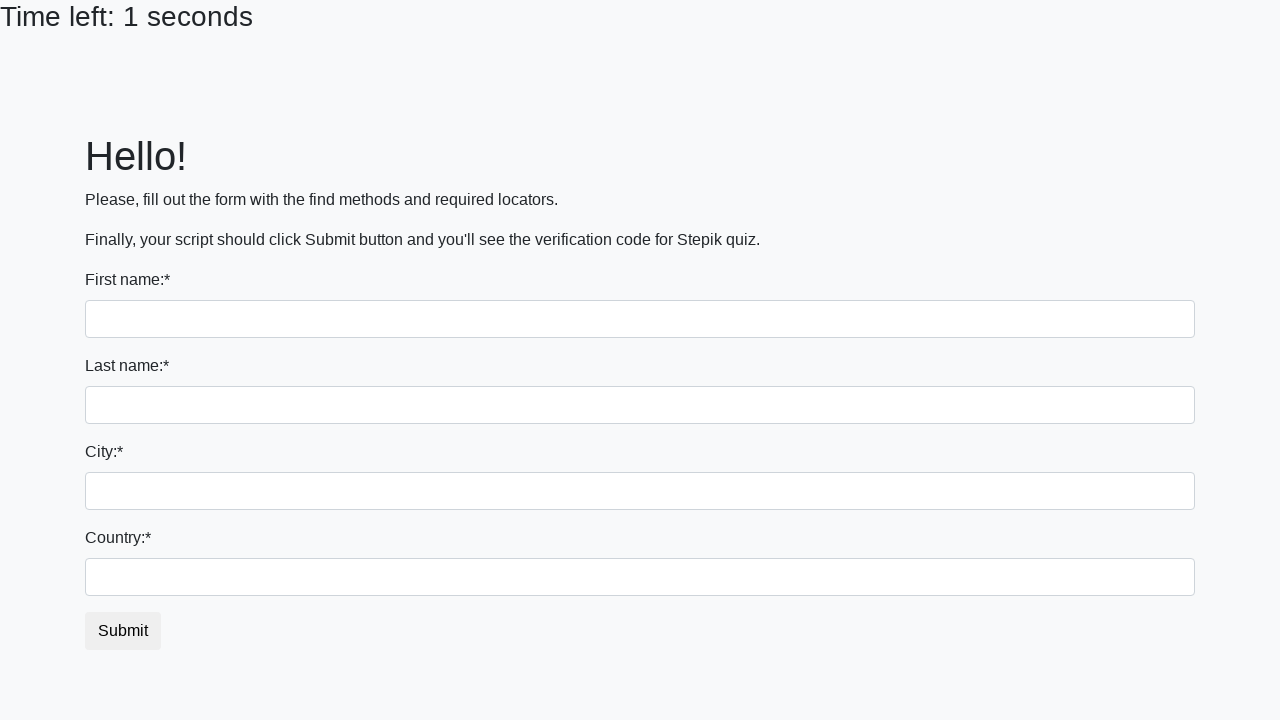